Tests handling a JavaScript confirm dialog by clicking a demo link that triggers a confirm, then dismissing it

Starting URL: https://www.selenium.dev/documentation/en/webdriver/js_alerts_prompts_and_confirmations/

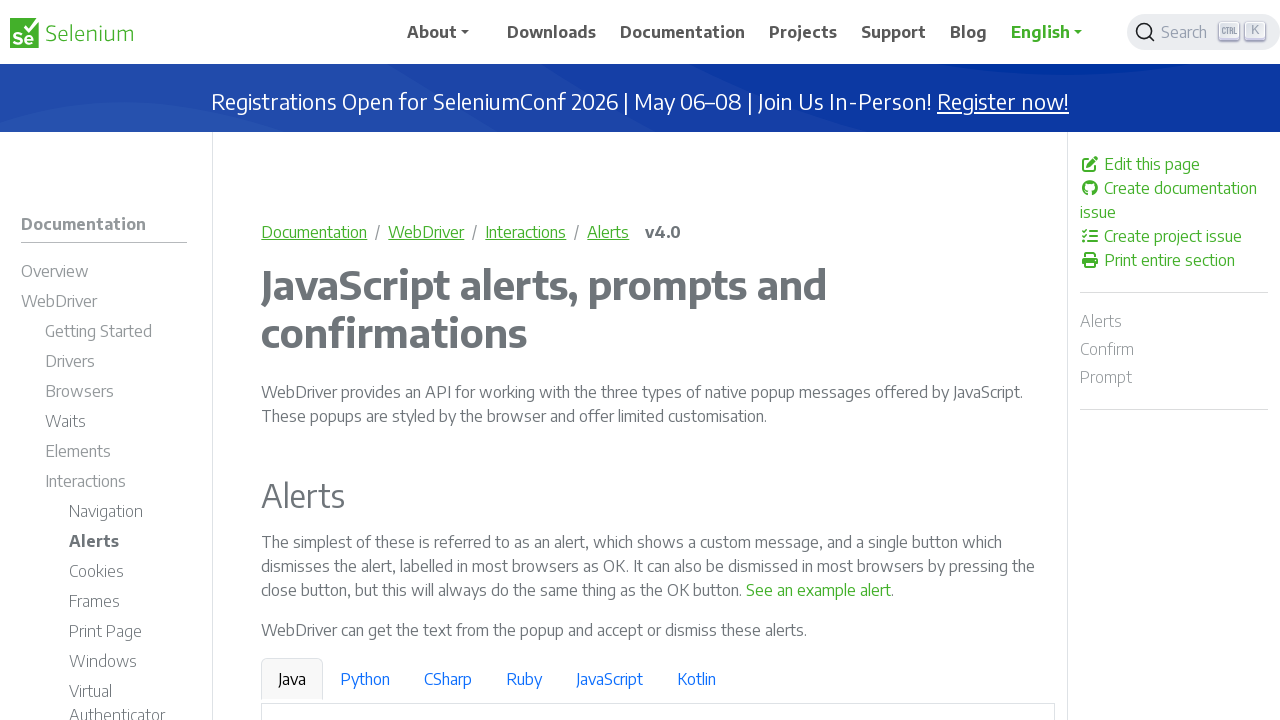

Set up dialog handler to dismiss confirm dialogs
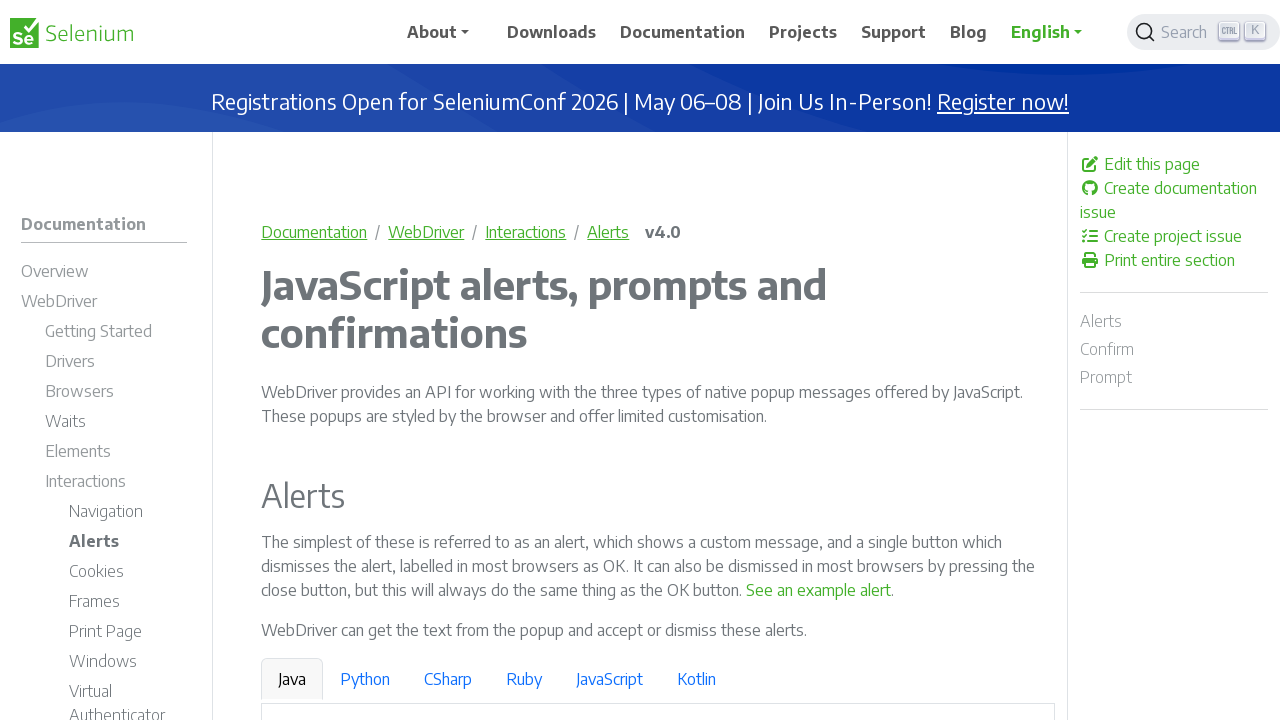

Clicked 'See a sample confirm' link to trigger confirm dialog at (964, 361) on a:has-text('See a sample confirm')
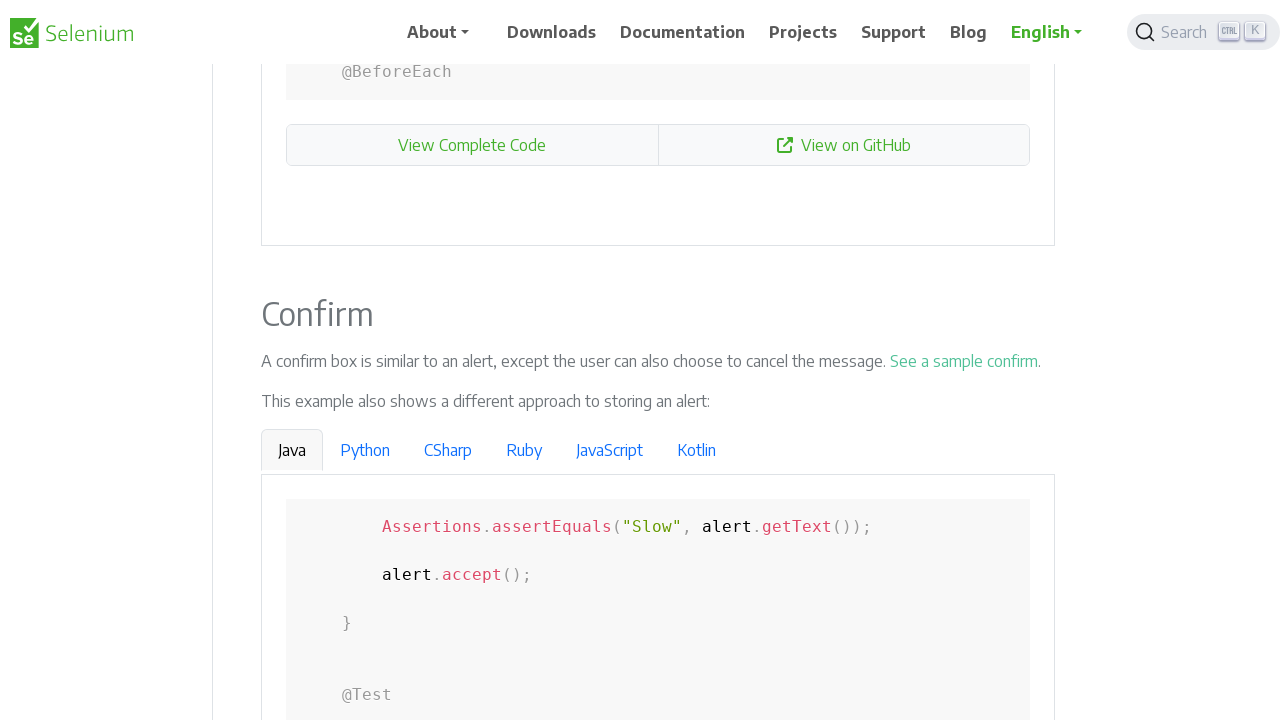

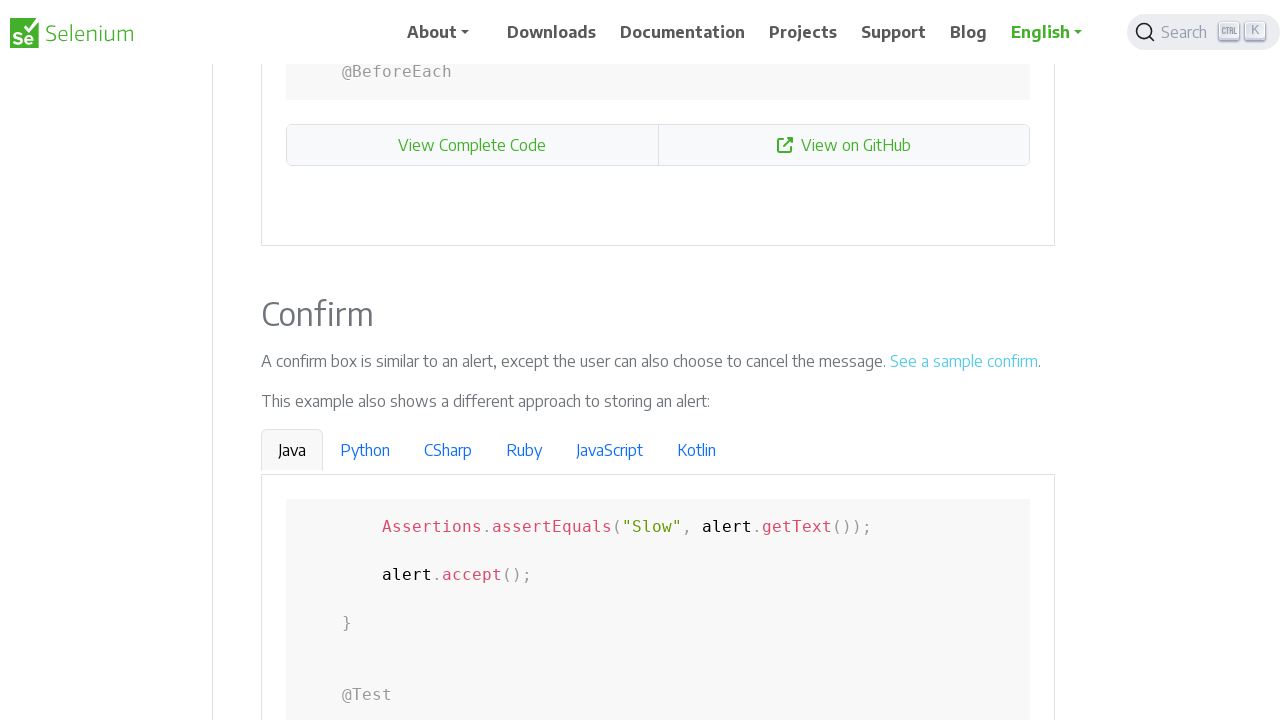